Accesses the Base2 homepage via Chrome and verifies the page title contains the expected text

Starting URL: https://www.base2.com.br/

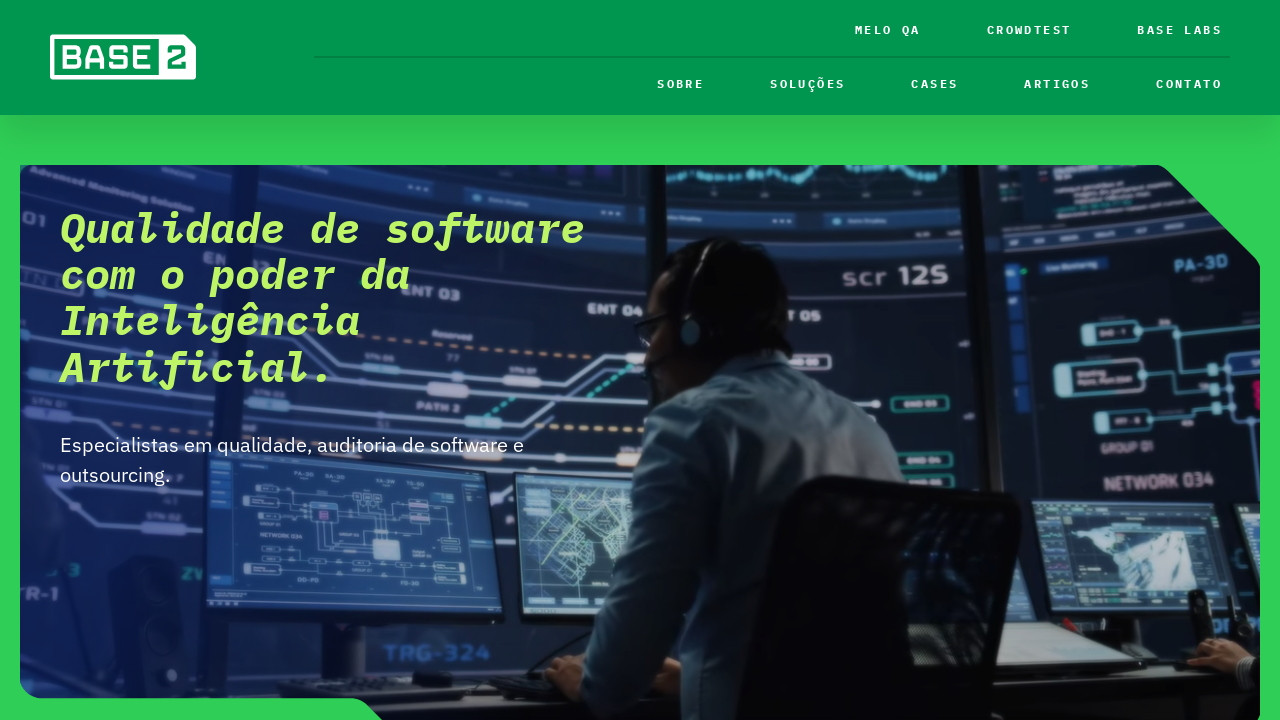

Waited for page DOM to load completely
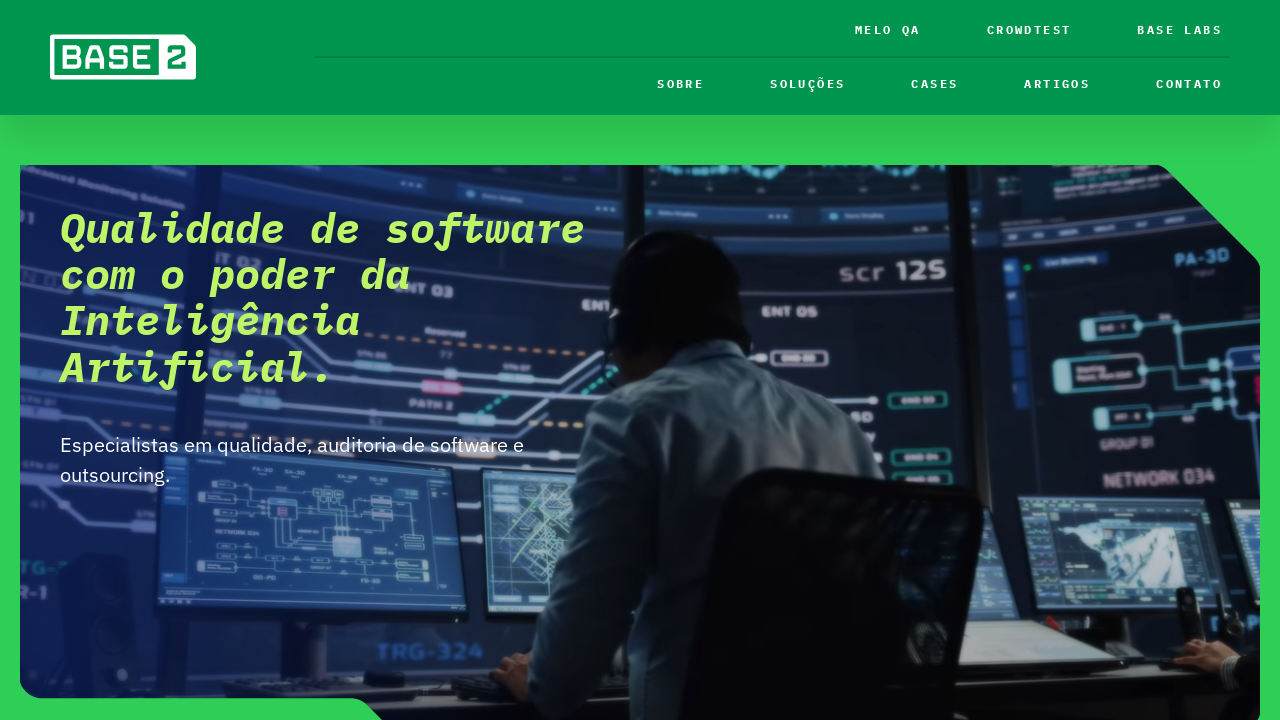

Verified page title contains 'Home' or 'Base2'
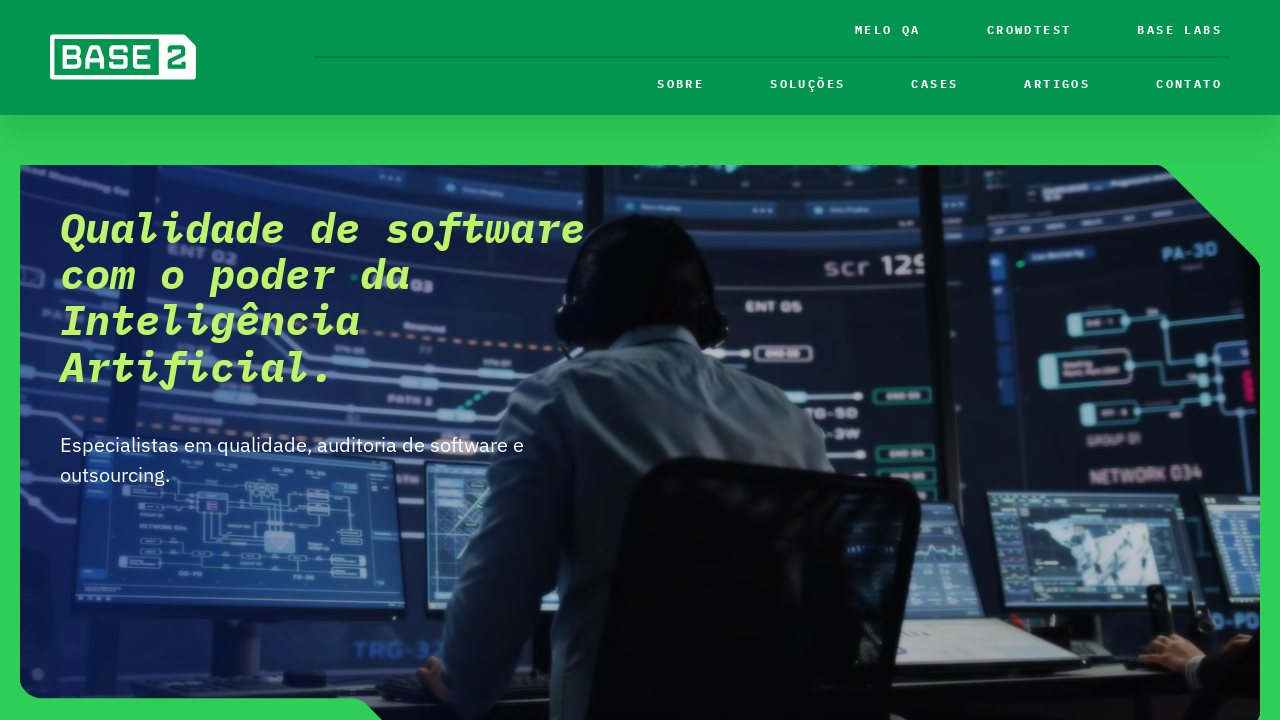

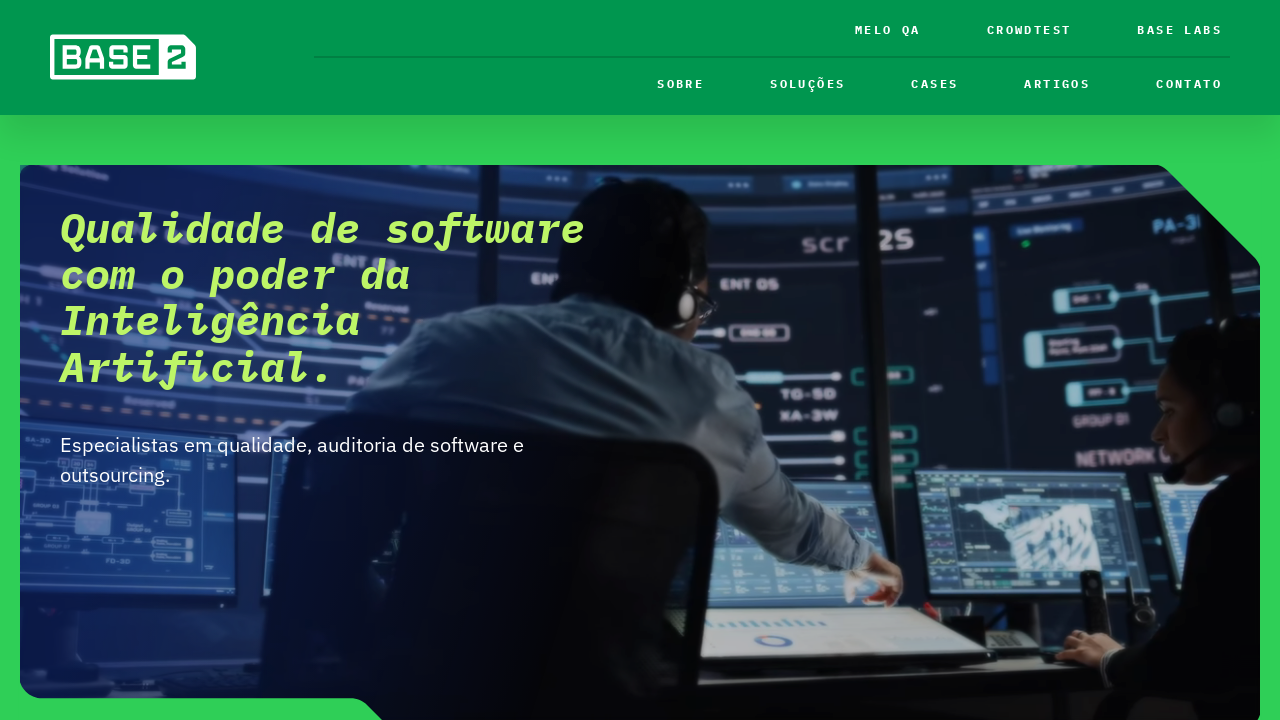